Opens Deens homepage and verifies the page title

Starting URL: https://deens-master.now.sh

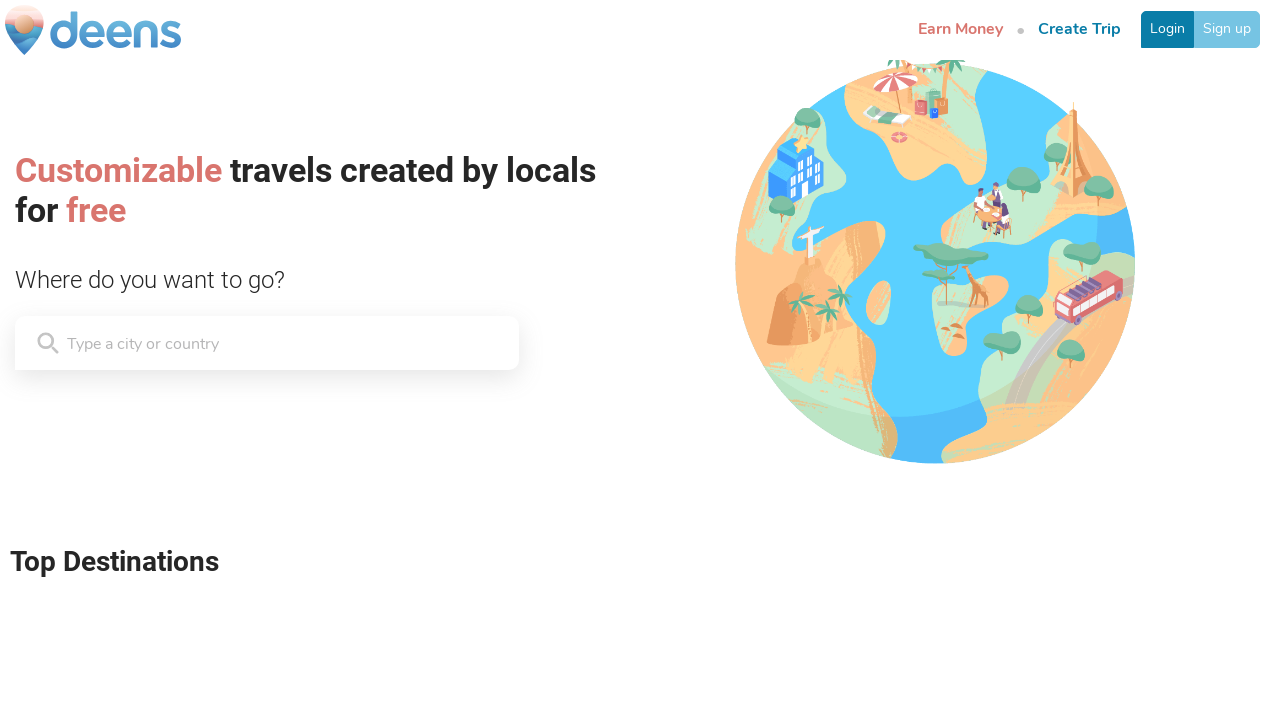

Navigated to Deens homepage at https://deens-master.now.sh
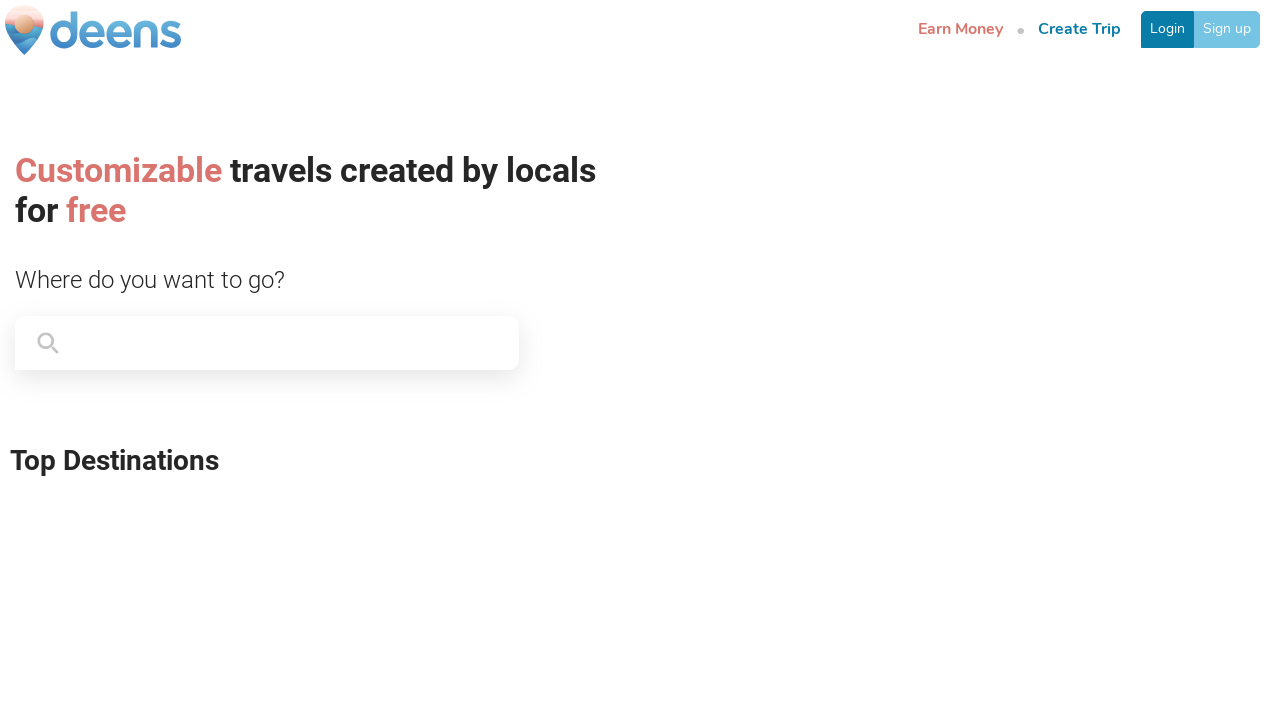

Retrieved page title
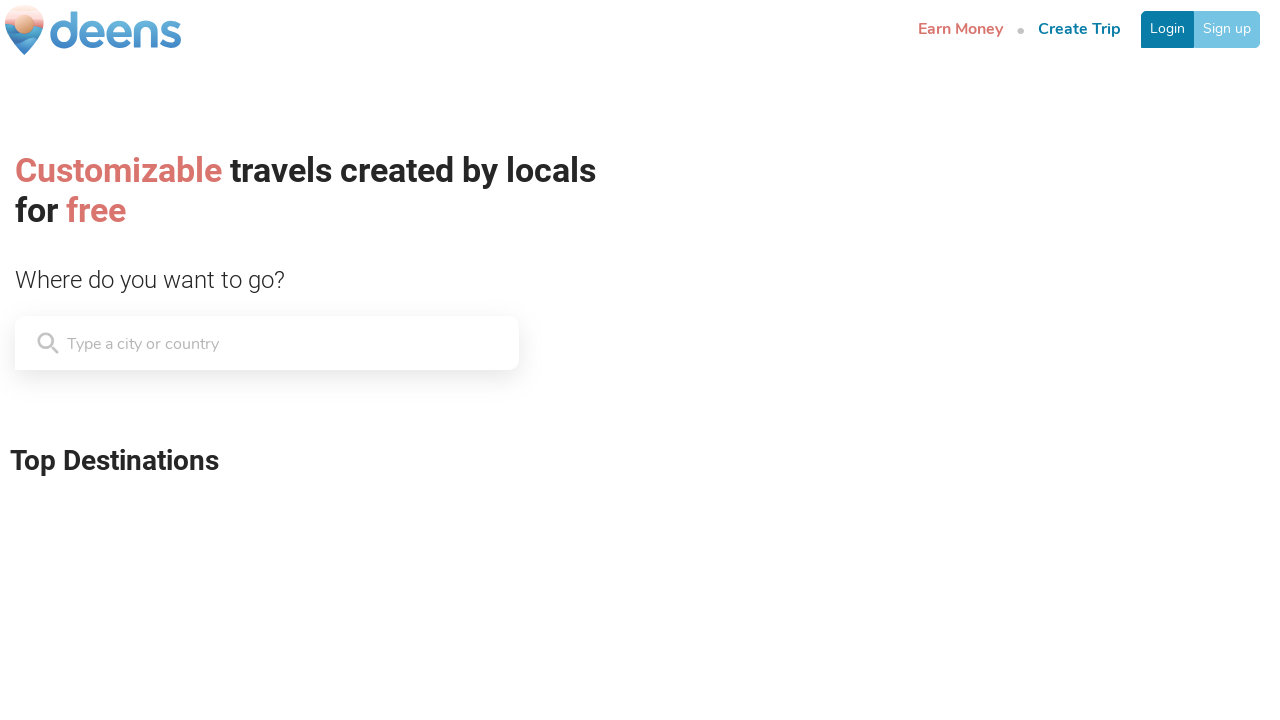

Verified that page title is not None
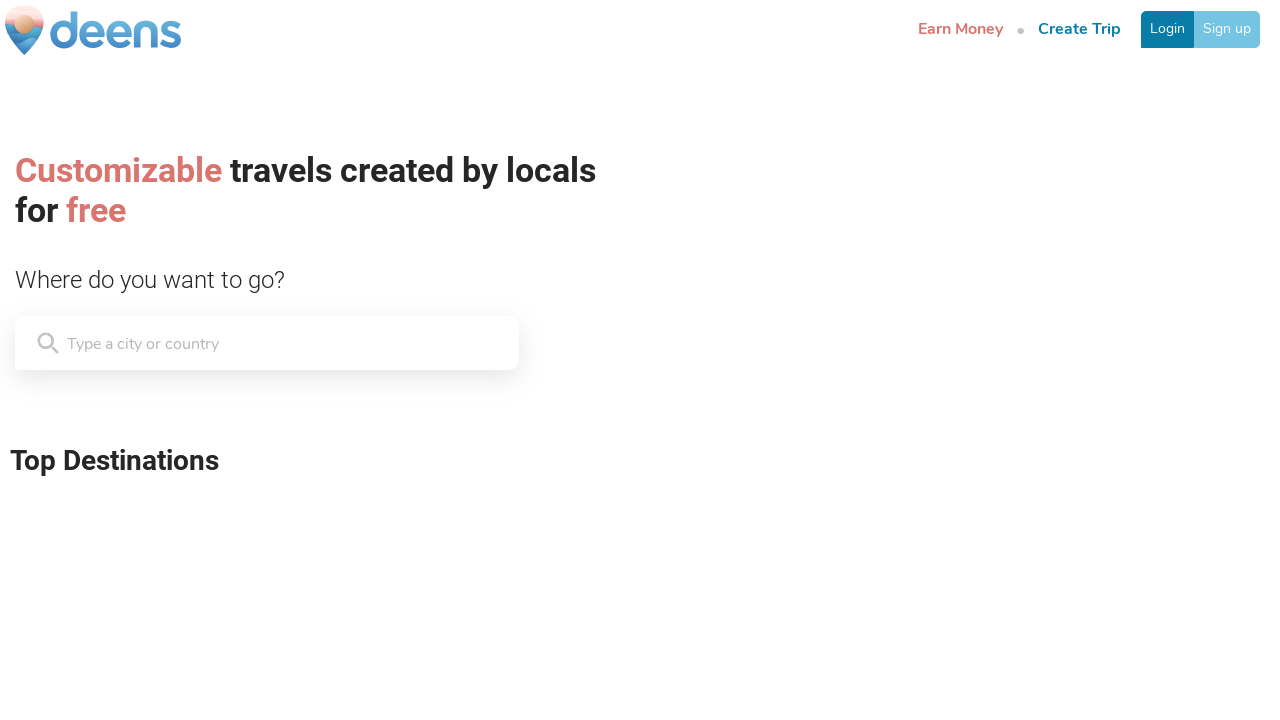

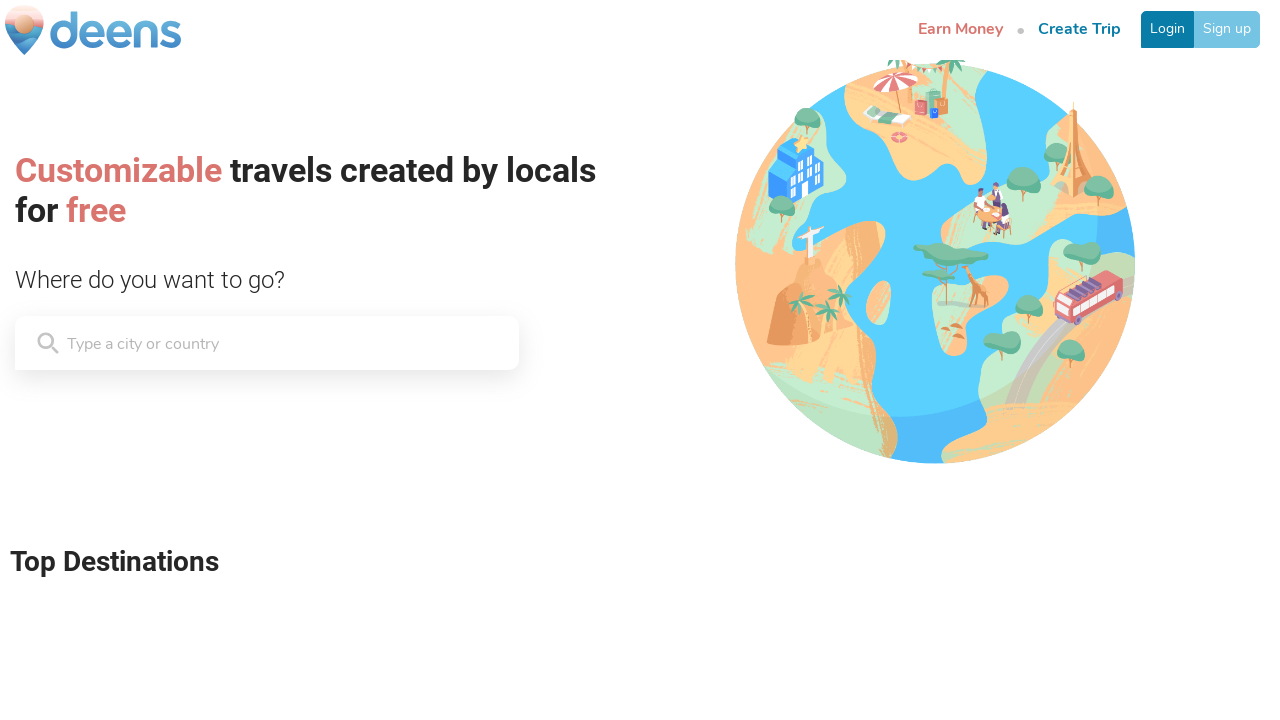